Tests text input interaction by typing text into a field and then clearing it

Starting URL: https://sahitest.com/demo/linkTest.htm

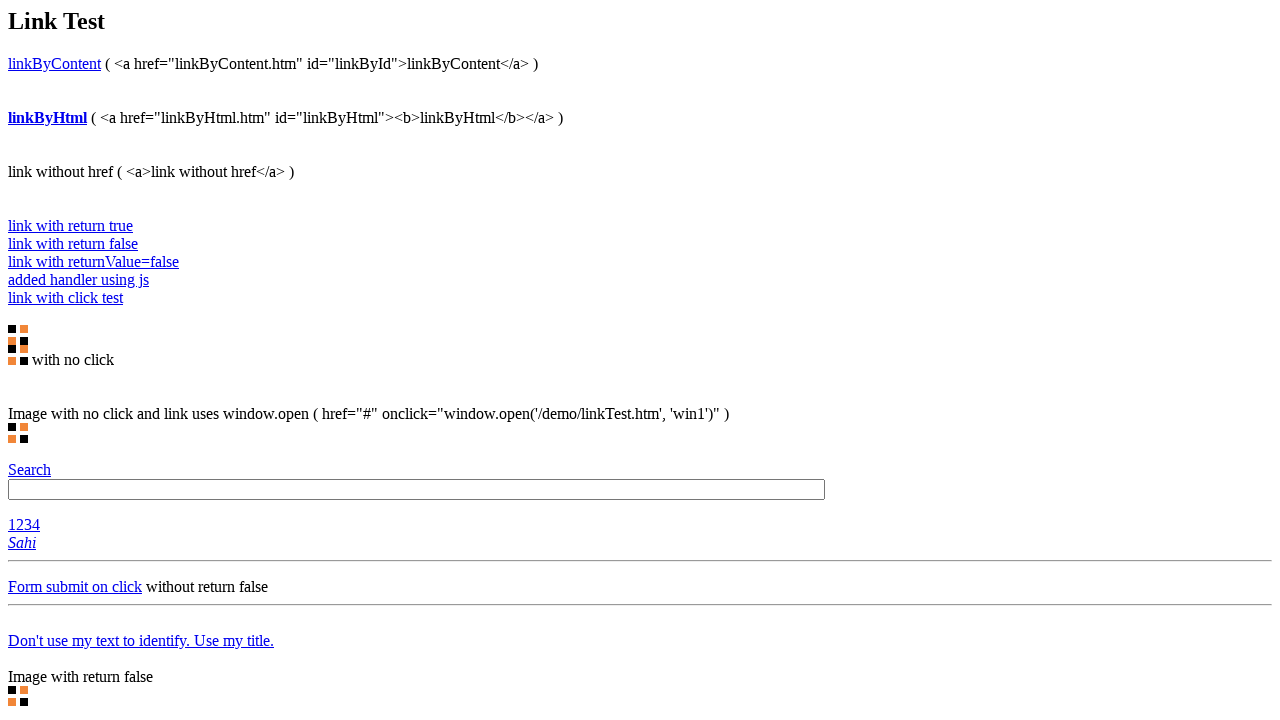

Typed 'hello' into text input field #t1 on #t1
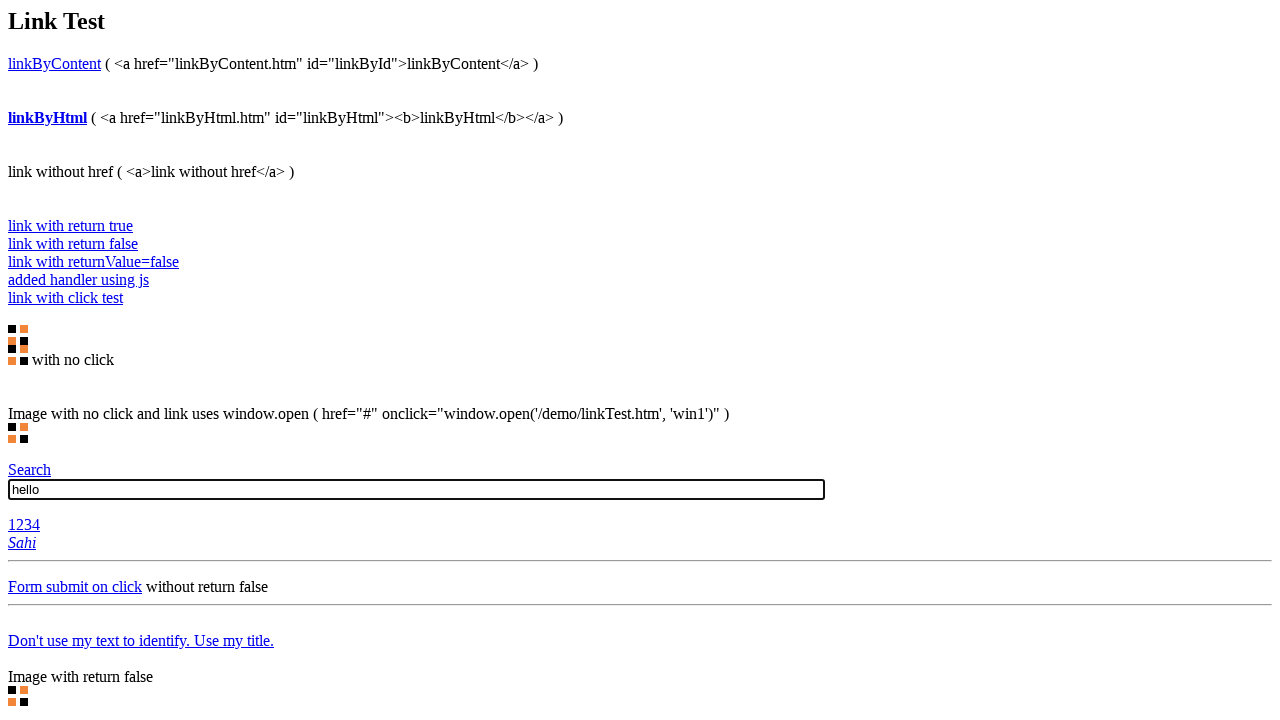

Cleared the text input field #t1 on #t1
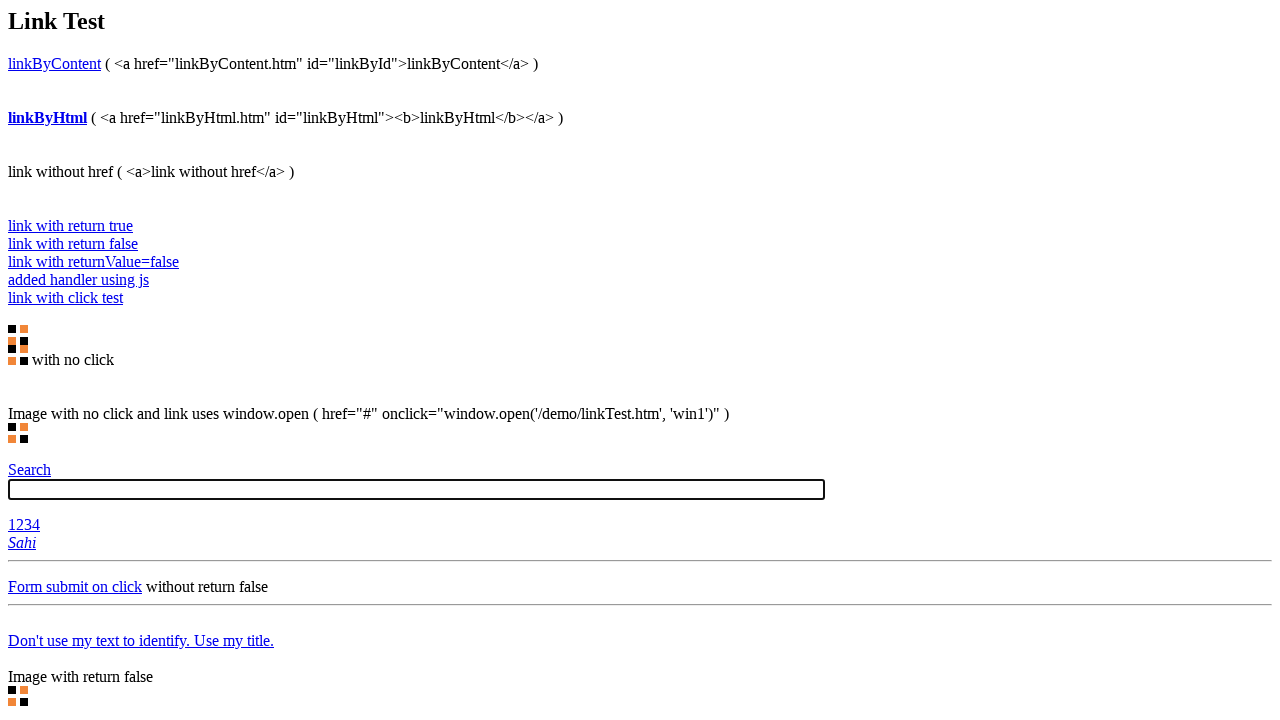

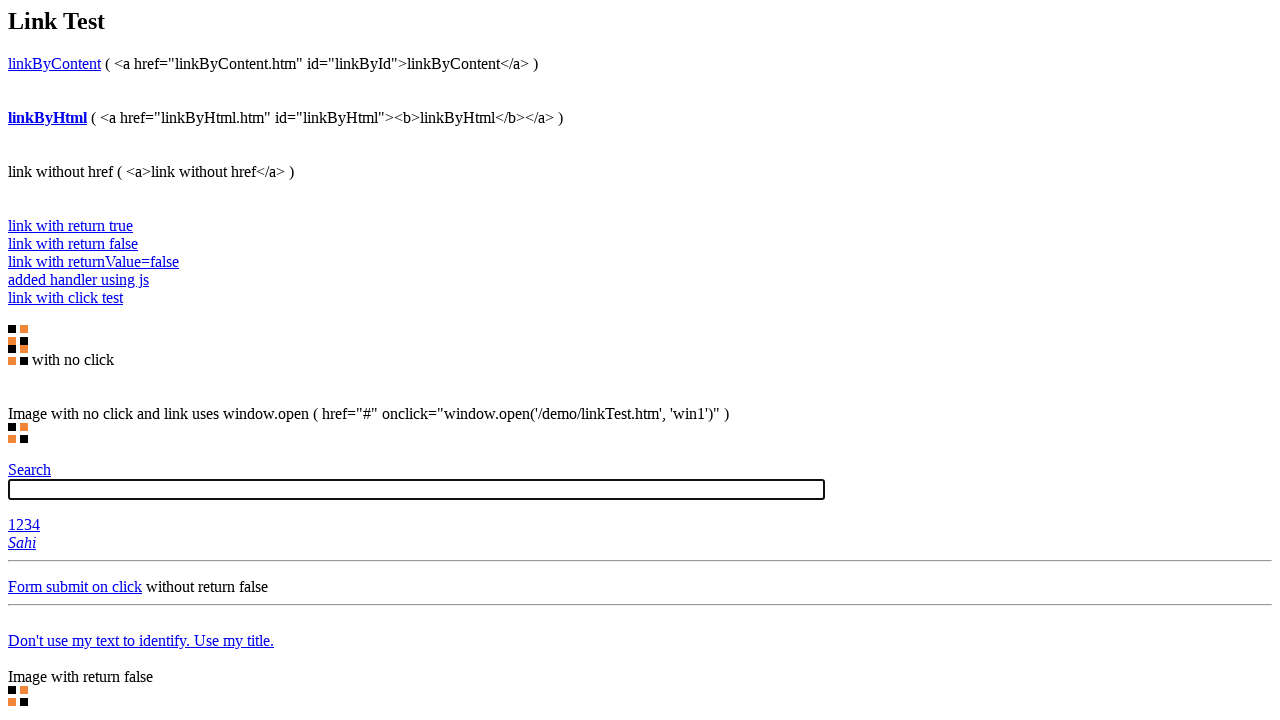